Tests radio button selection by clicking on "Impressive" option and verifying the success text

Starting URL: https://demoqa.com/radio-button

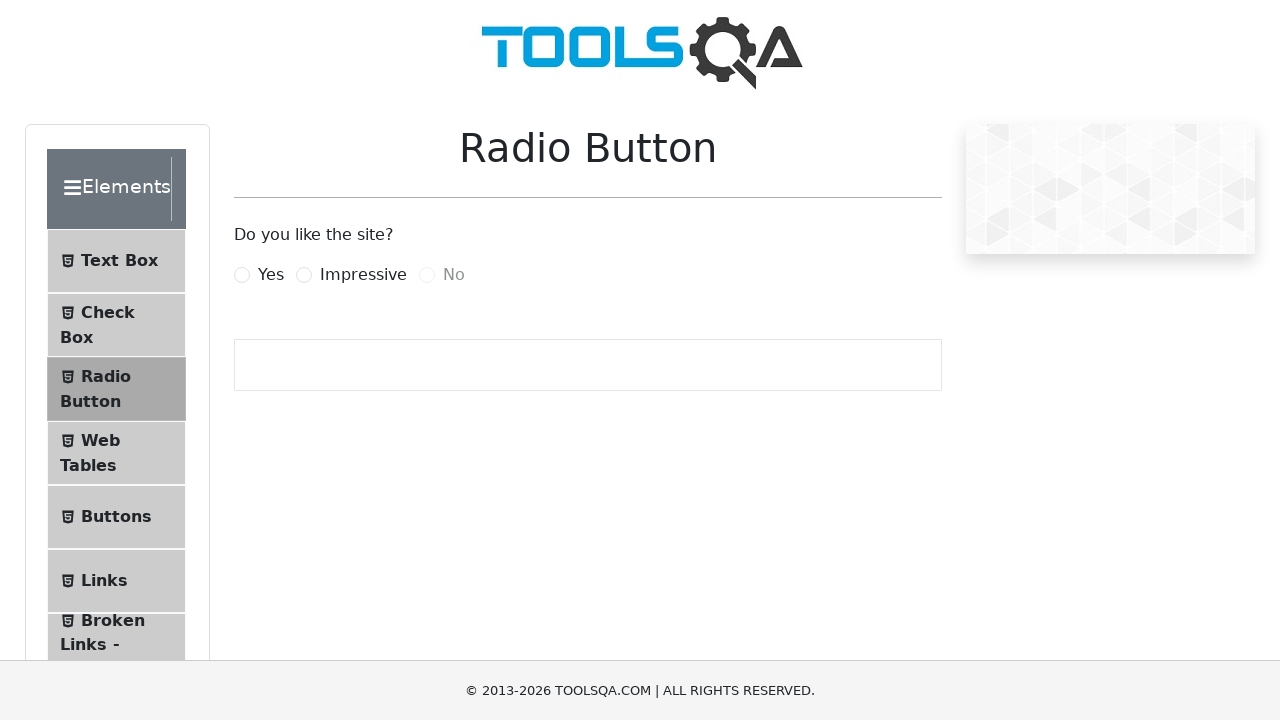

Scrolled down 200px to view radio button options
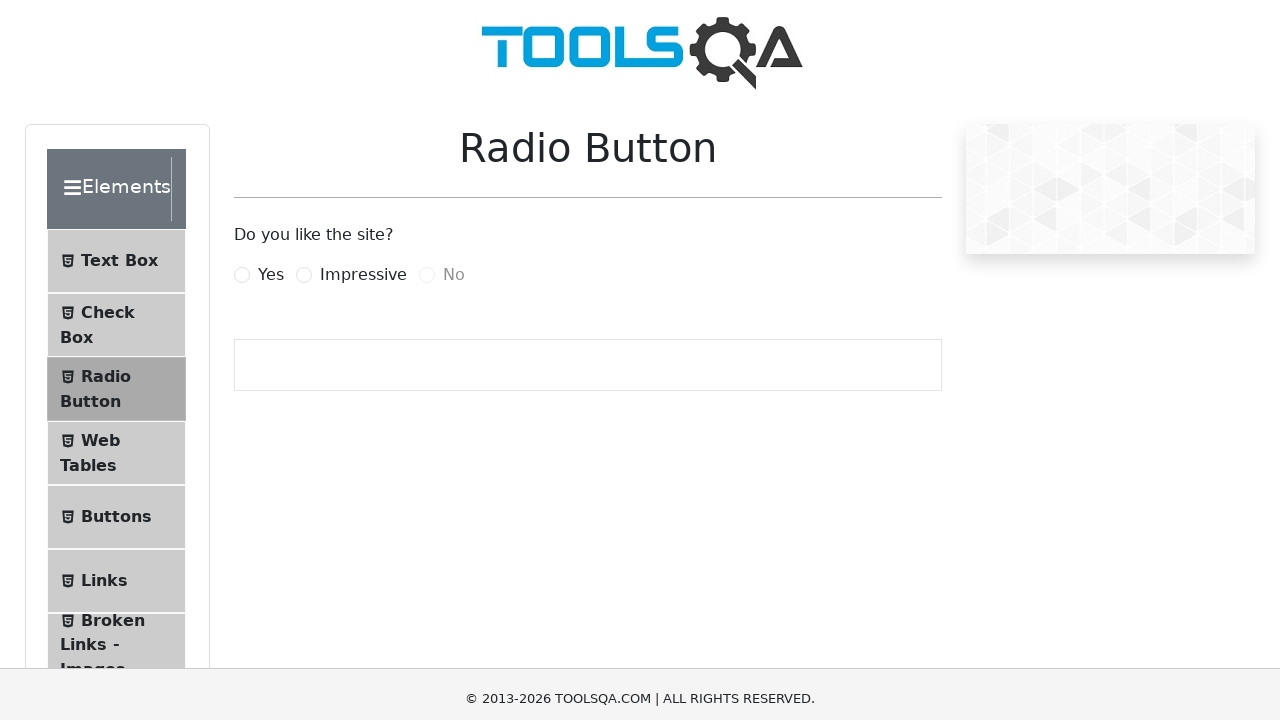

Clicked on 'Impressive' radio button option at (363, 75) on label[for='impressiveRadio']
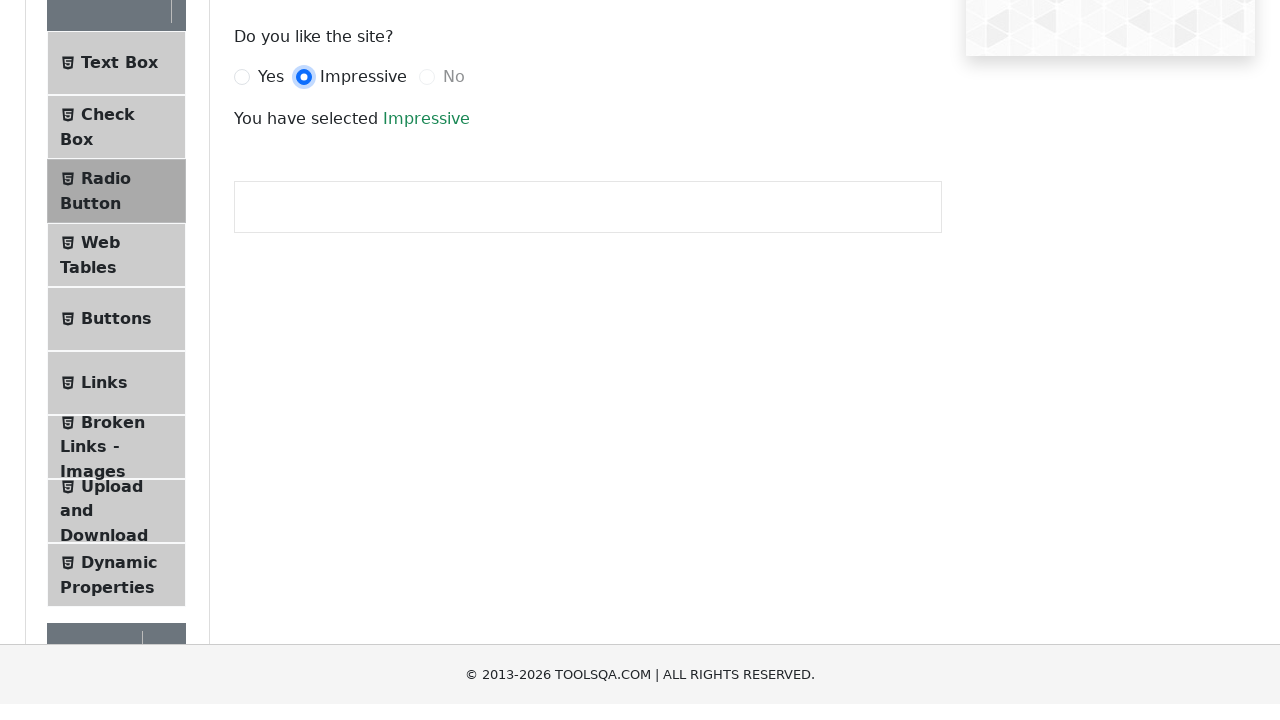

Success text appeared confirming 'Impressive' selection
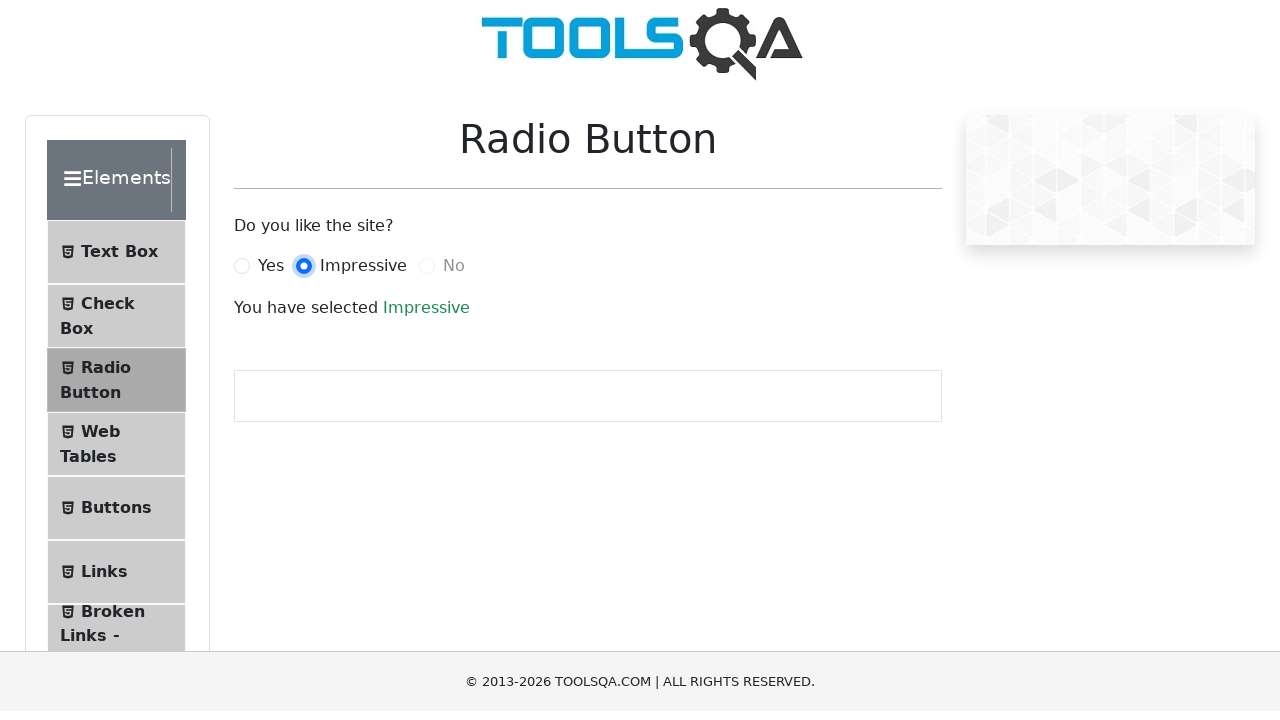

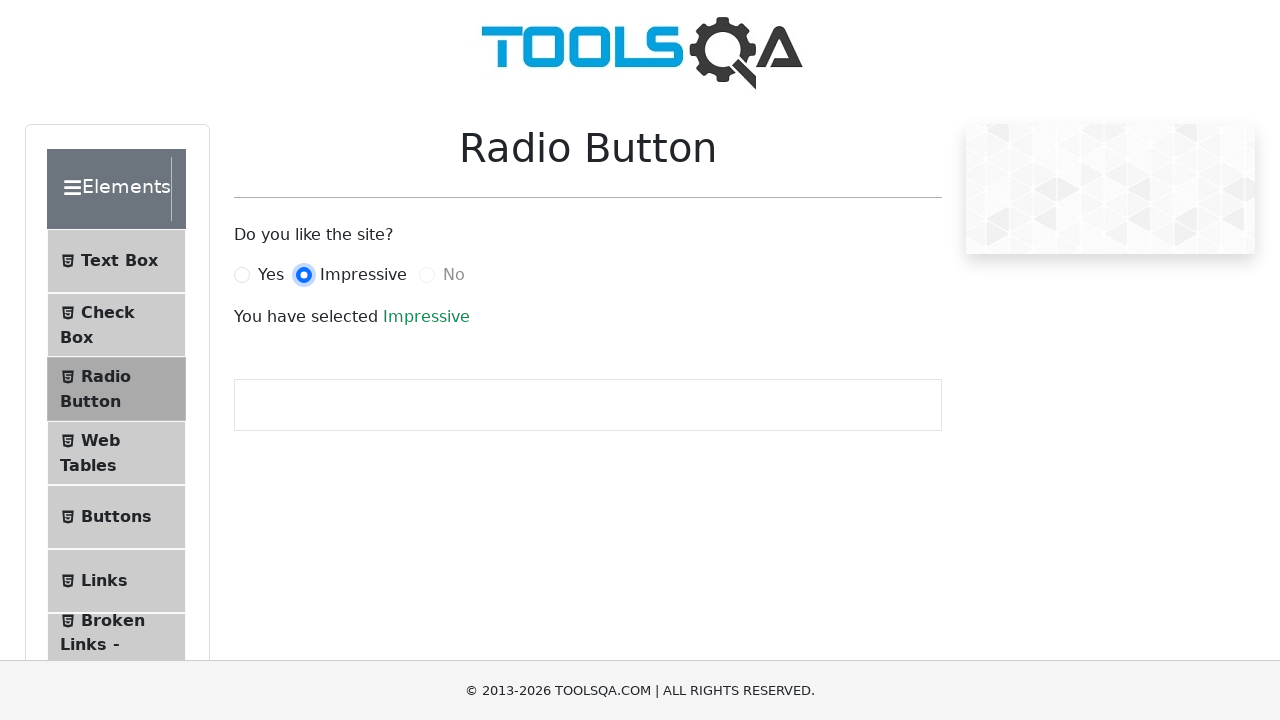